Tests an e-commerce shopping flow by adding specific vegetables (Cucumber, Broccoli, Beetroot) to cart, proceeding to checkout, and applying a promo code

Starting URL: https://rahulshettyacademy.com/seleniumPractise/

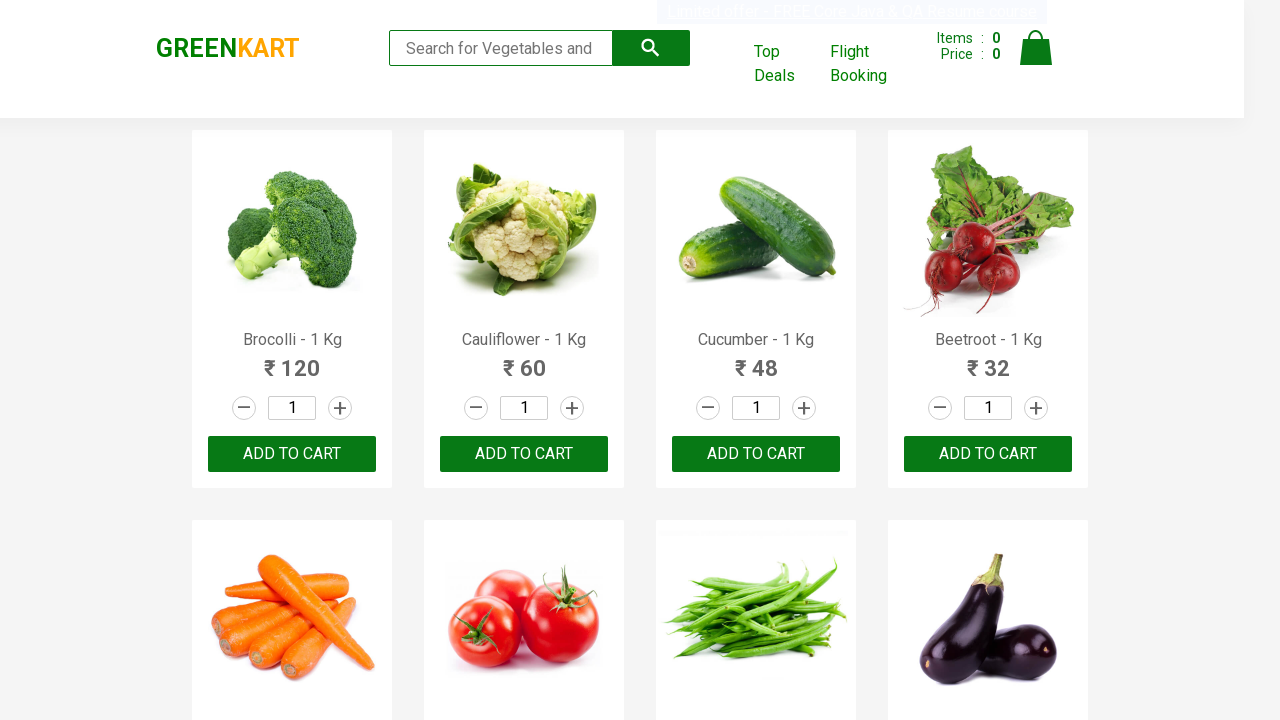

Waited for product names to load on the page
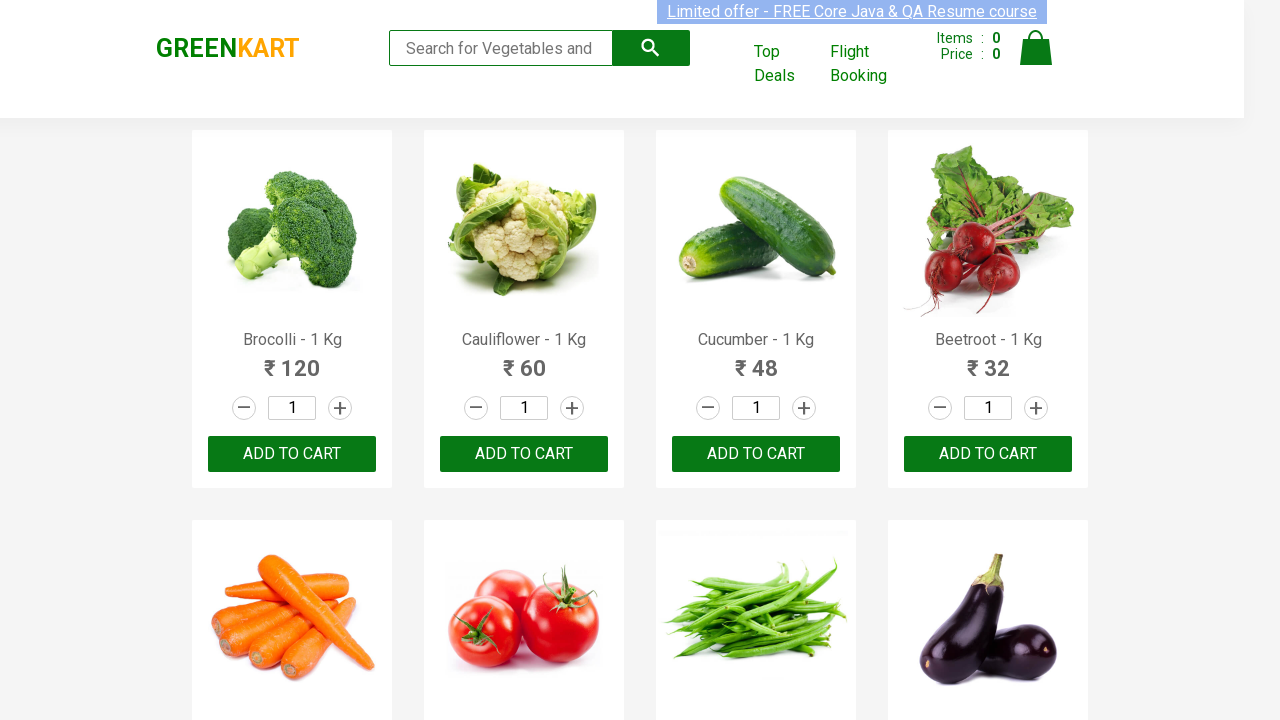

Retrieved all product elements from the page
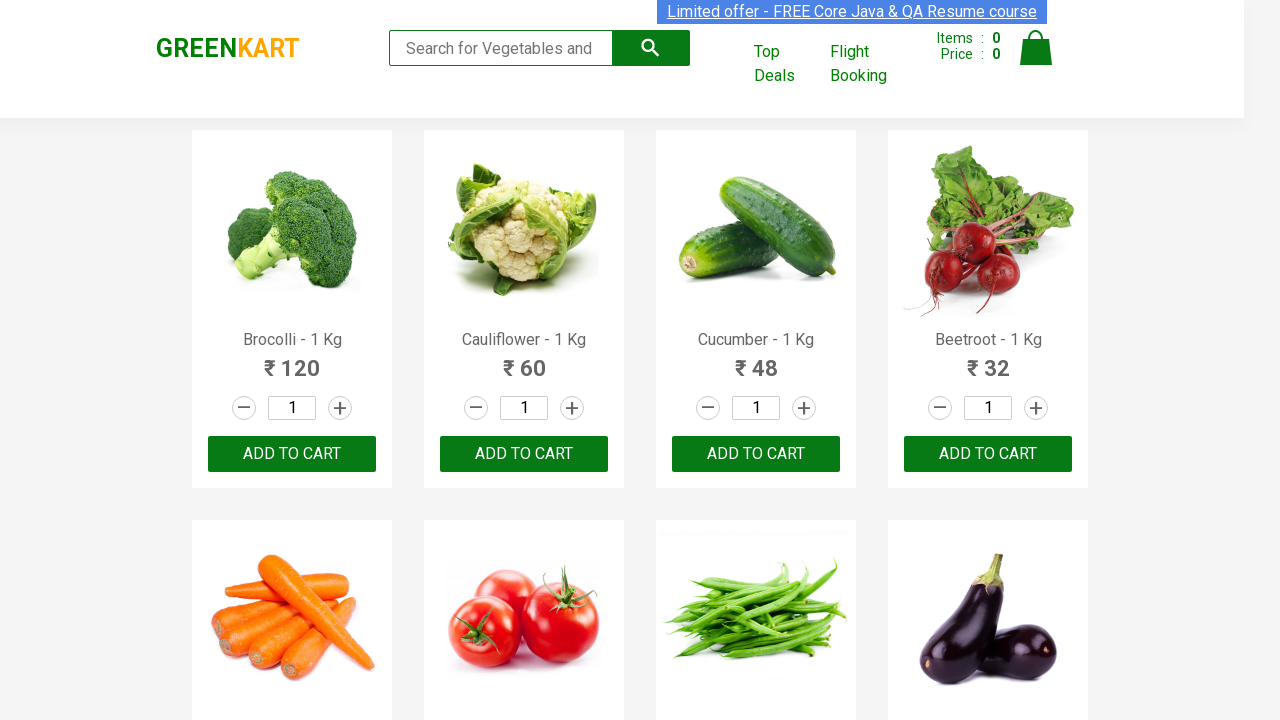

Added 'Brocolli' to cart (1/3) at (292, 454) on xpath=//div[@class='product-action']/button >> nth=0
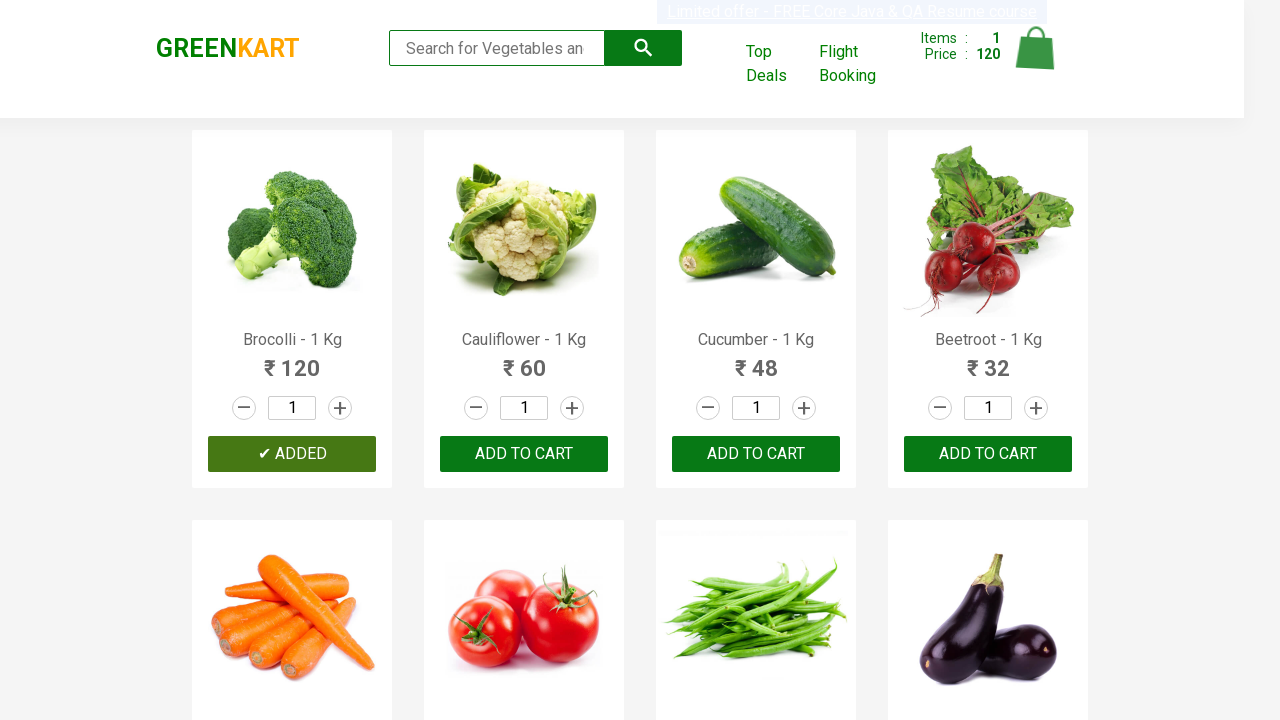

Added 'Cucumber' to cart (2/3) at (756, 454) on xpath=//div[@class='product-action']/button >> nth=2
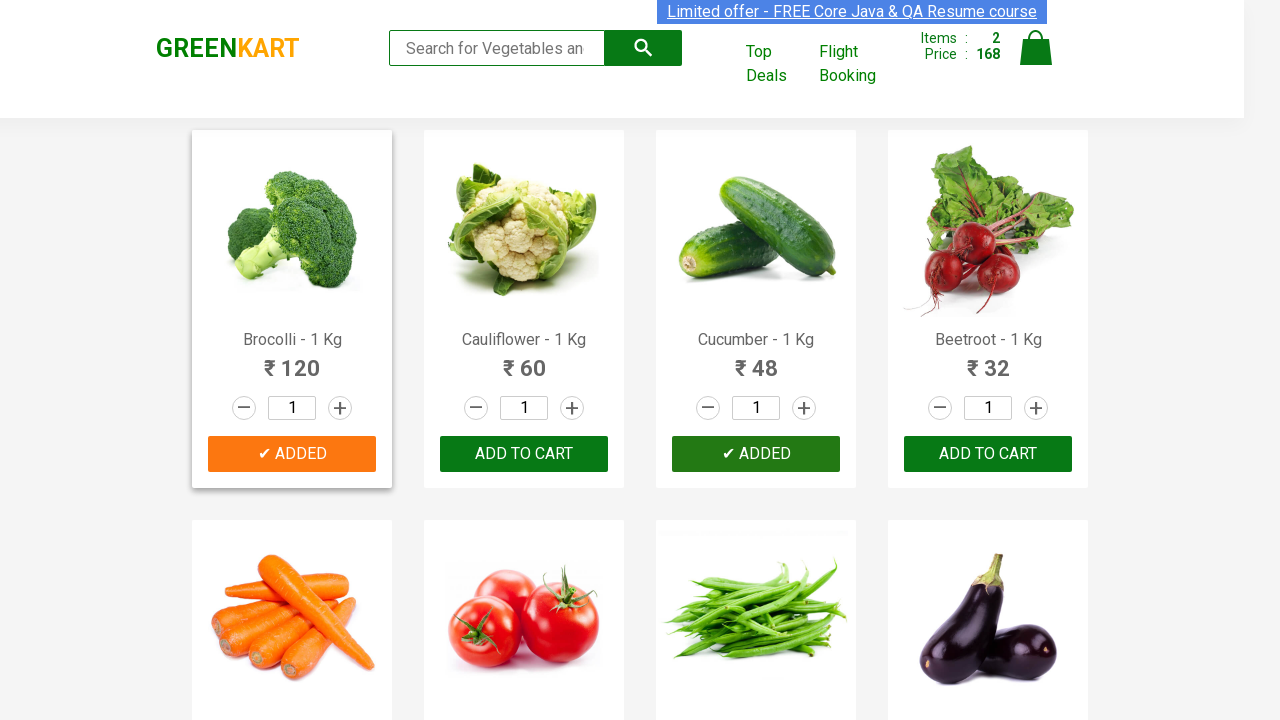

Added 'Beetroot' to cart (3/3) at (988, 454) on xpath=//div[@class='product-action']/button >> nth=3
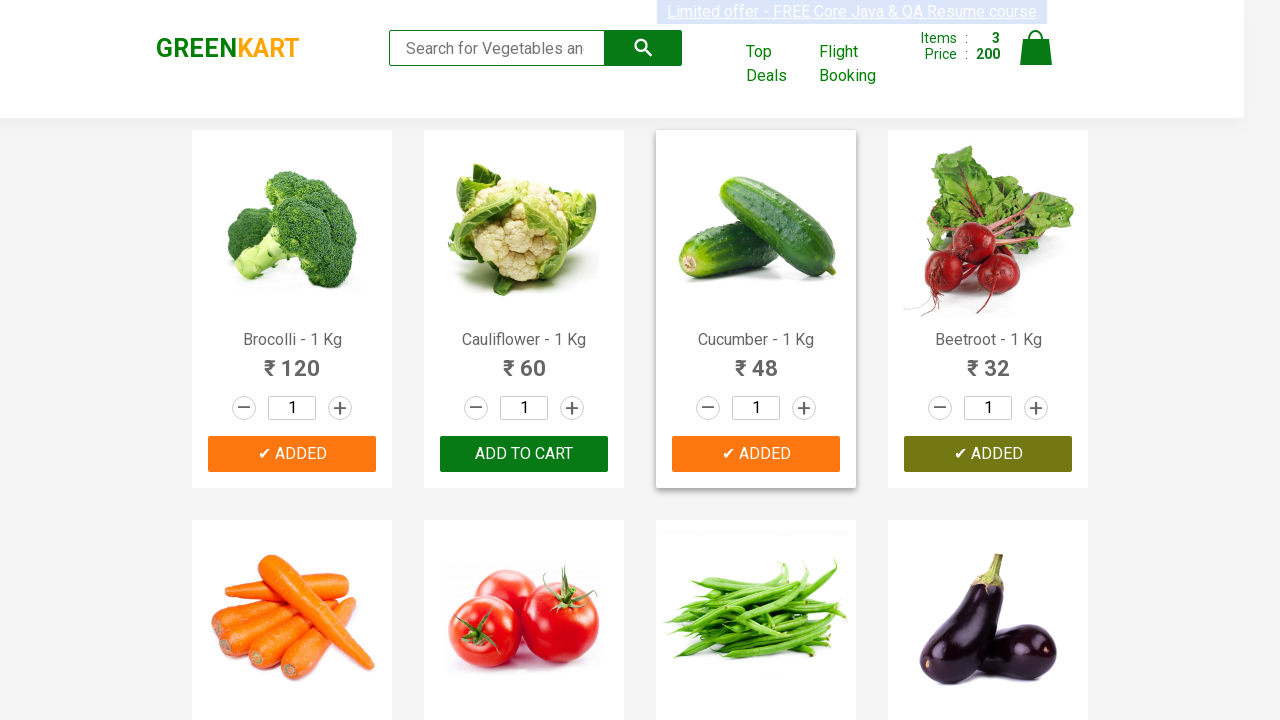

Clicked on cart icon to view cart at (1036, 48) on a img[alt='Cart']
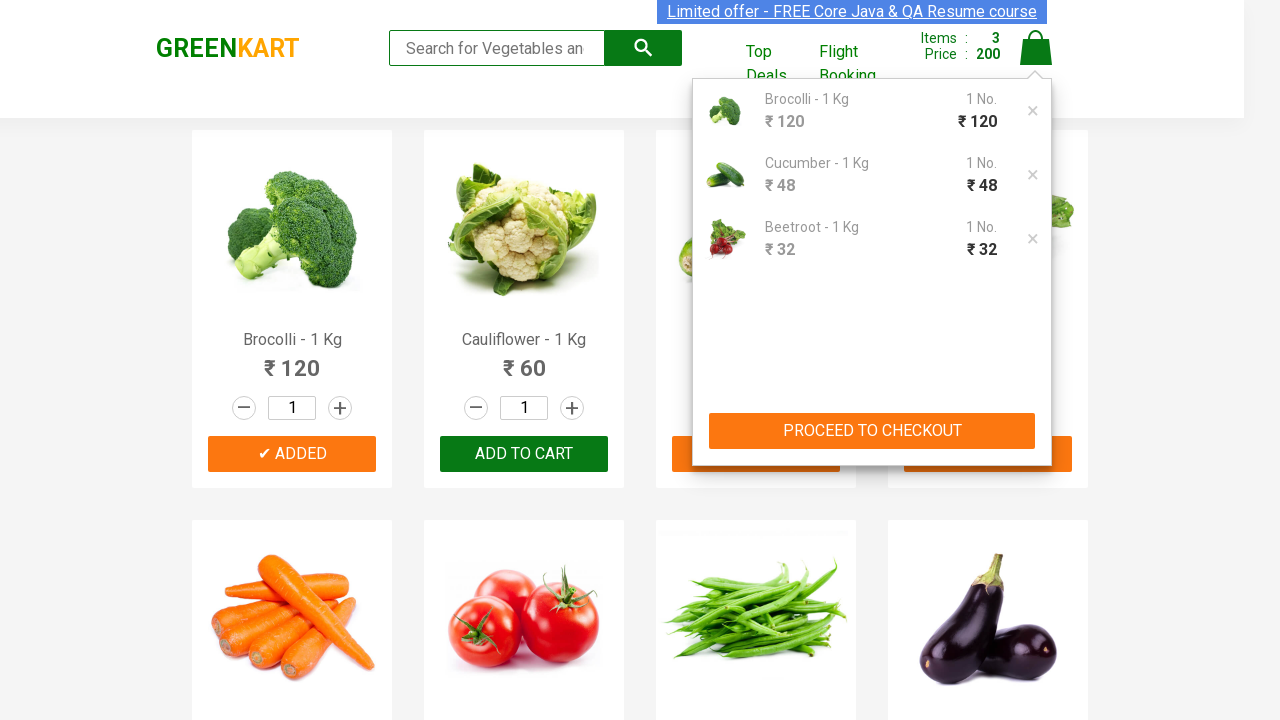

Clicked 'PROCEED TO CHECKOUT' button at (872, 431) on xpath=//button[normalize-space()='PROCEED TO CHECKOUT']
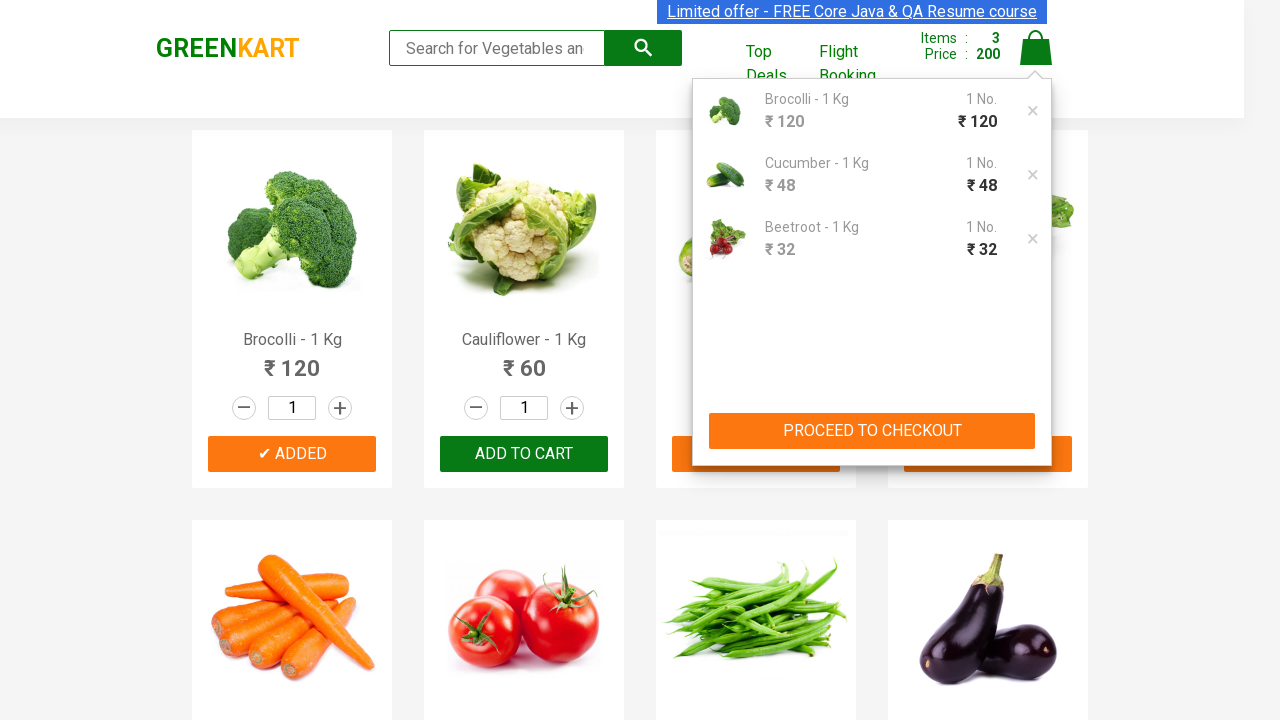

Waited for promo code input field to appear
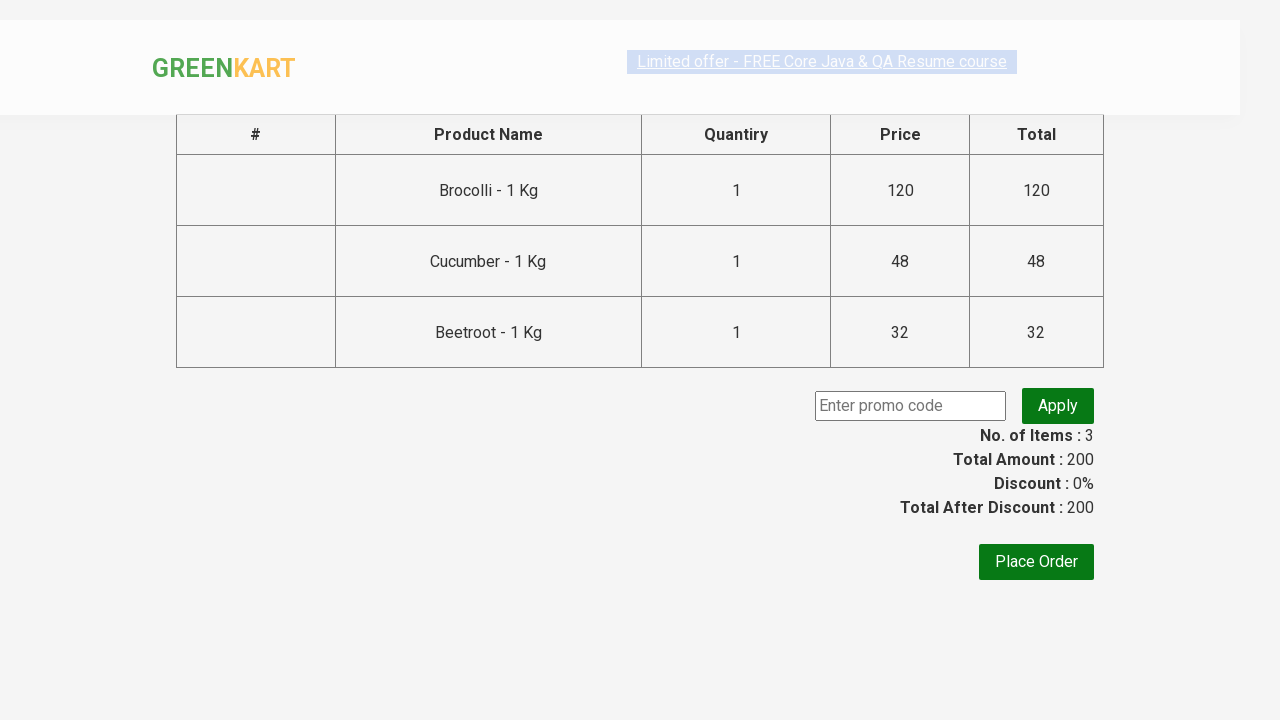

Entered promo code 'rahulshettyacademy' into the promo code field on input.promoCode
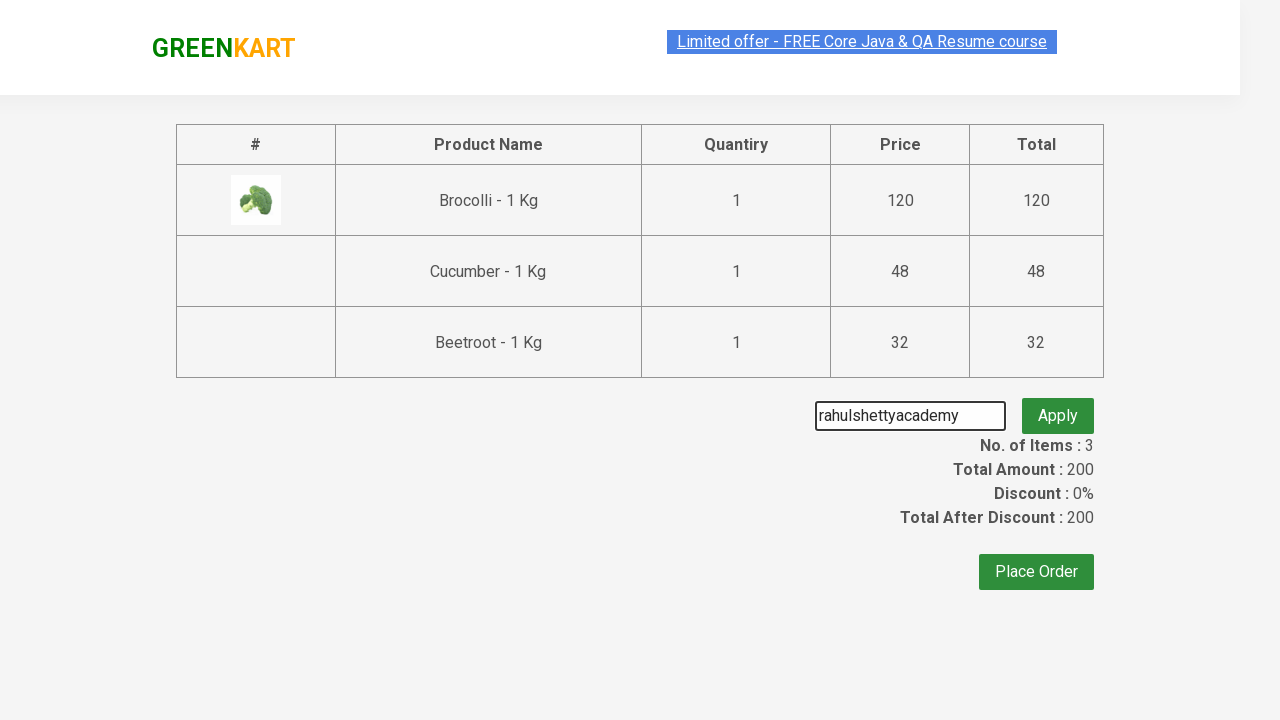

Clicked 'Apply' button to apply the promo code at (1058, 406) on button.promoBtn
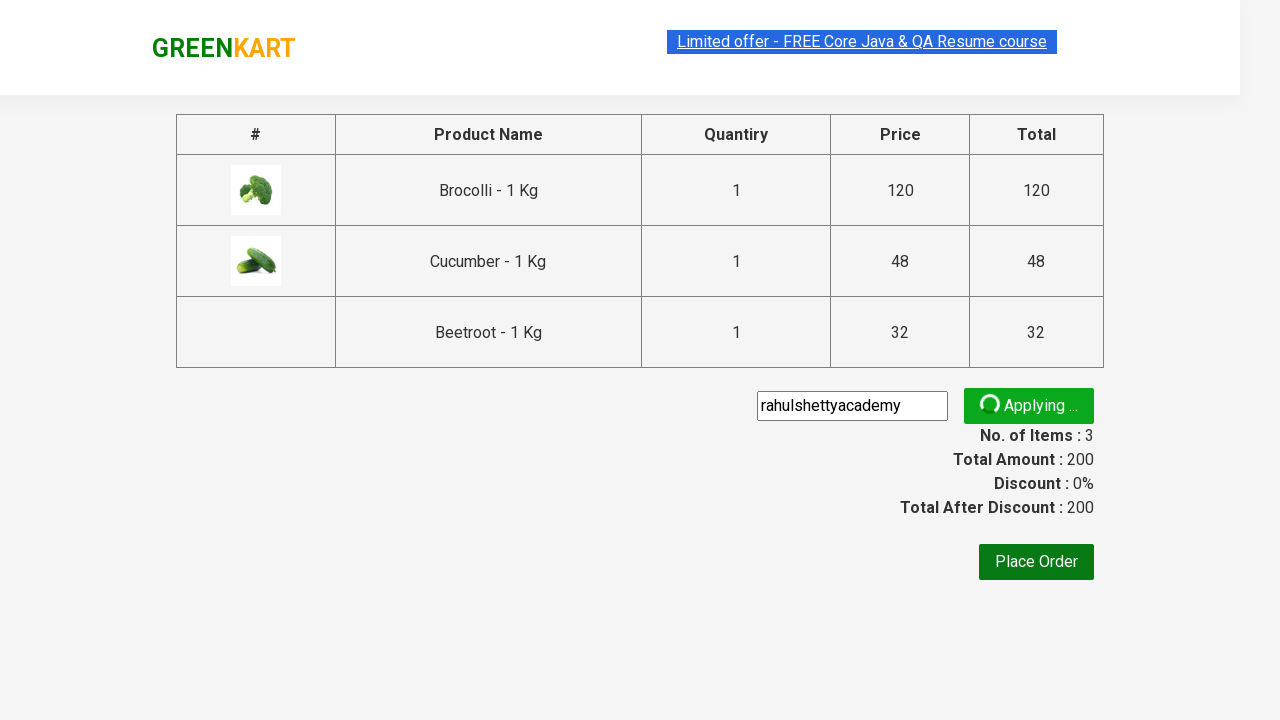

Waited for promo discount confirmation message to appear
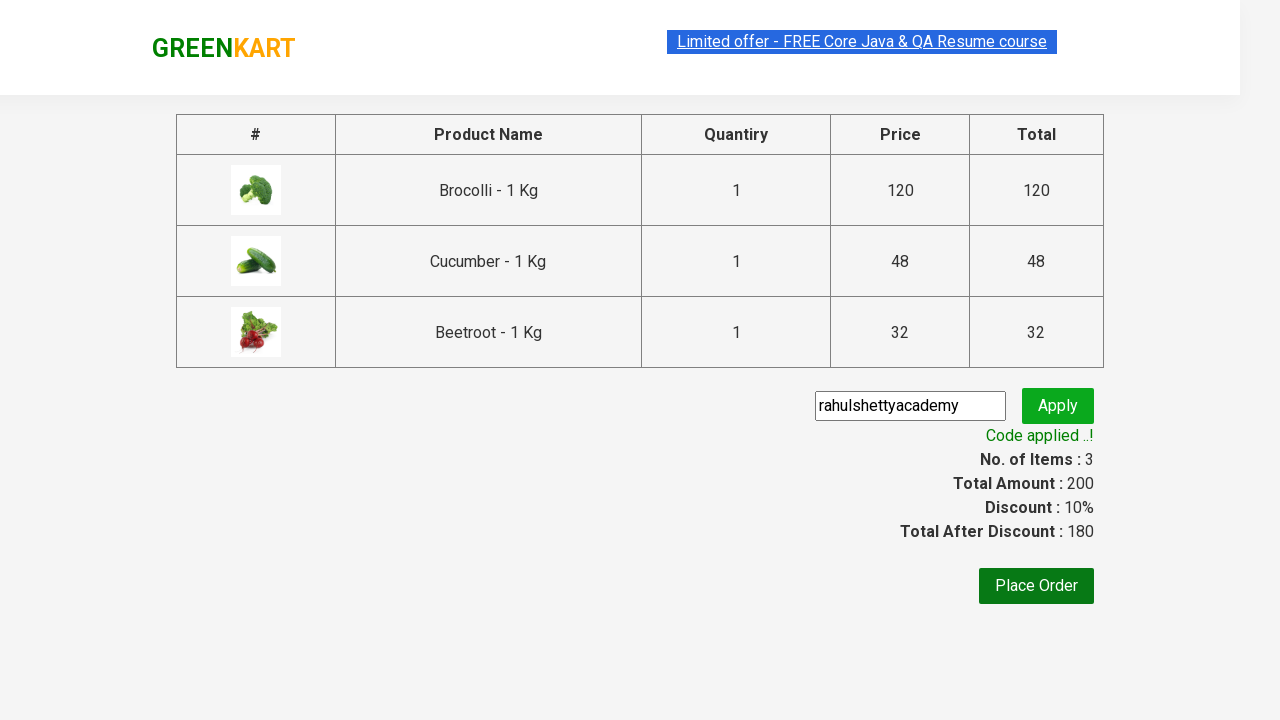

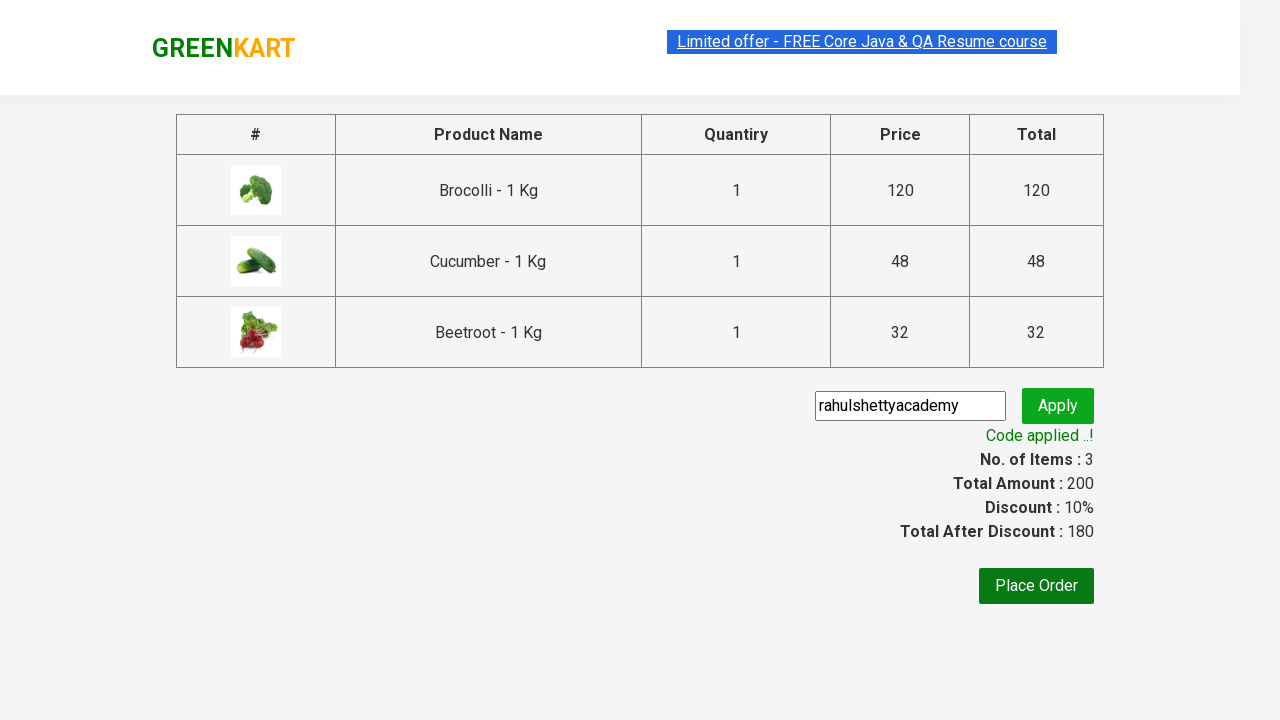